Tests form interaction on a blog page by filling a name field and selecting a radio button using JavaScript execution

Starting URL: https://testautomationpractice.blogspot.com/

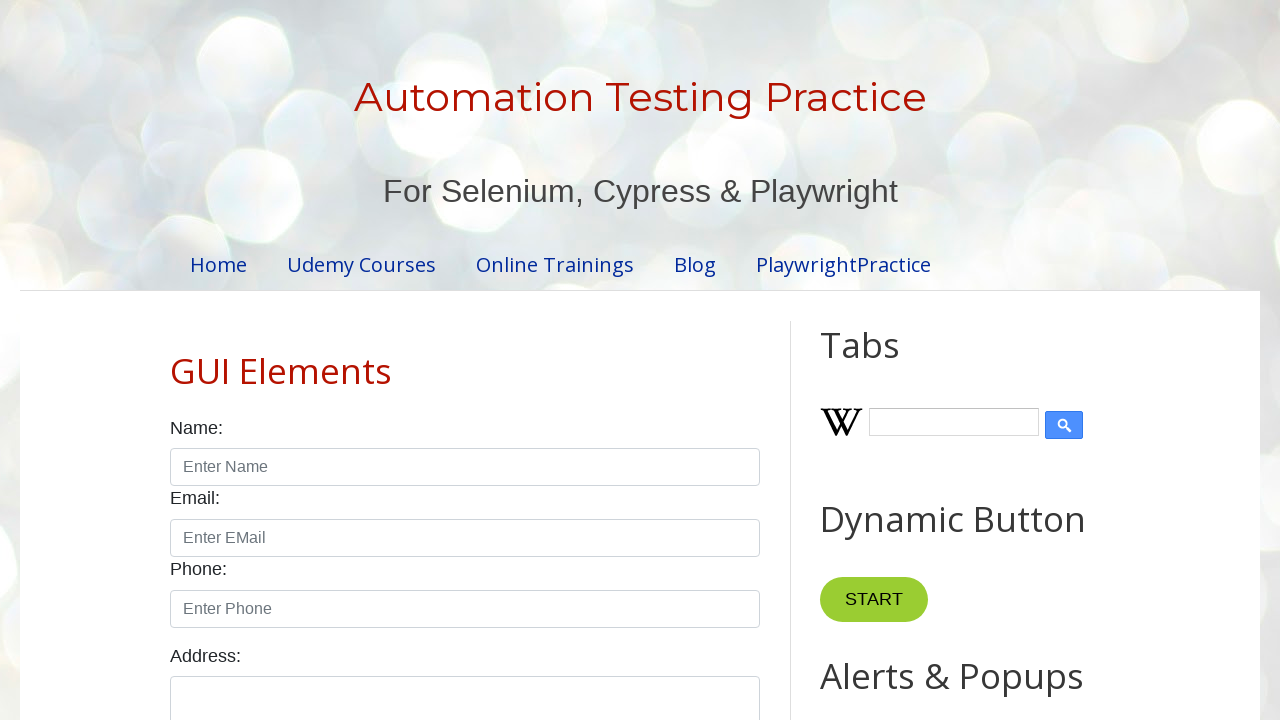

Filled name field with 'kashi' on input#name
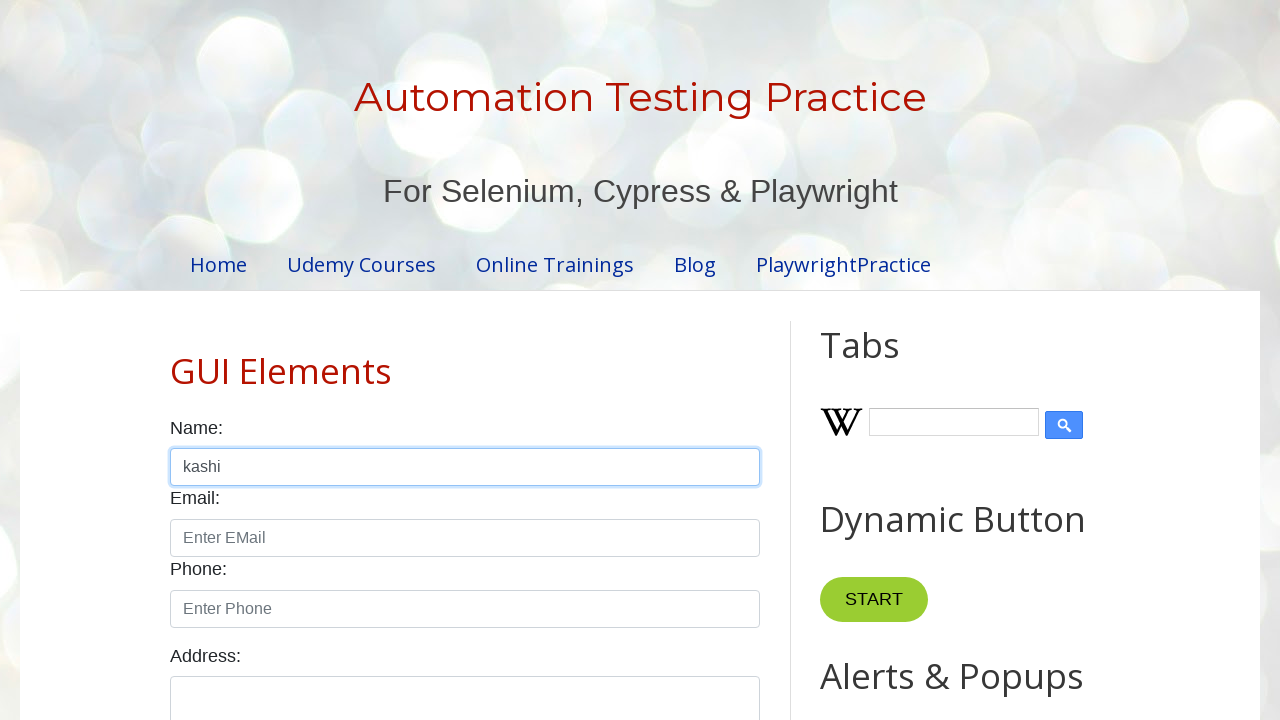

Selected male radio button at (176, 360) on input#male
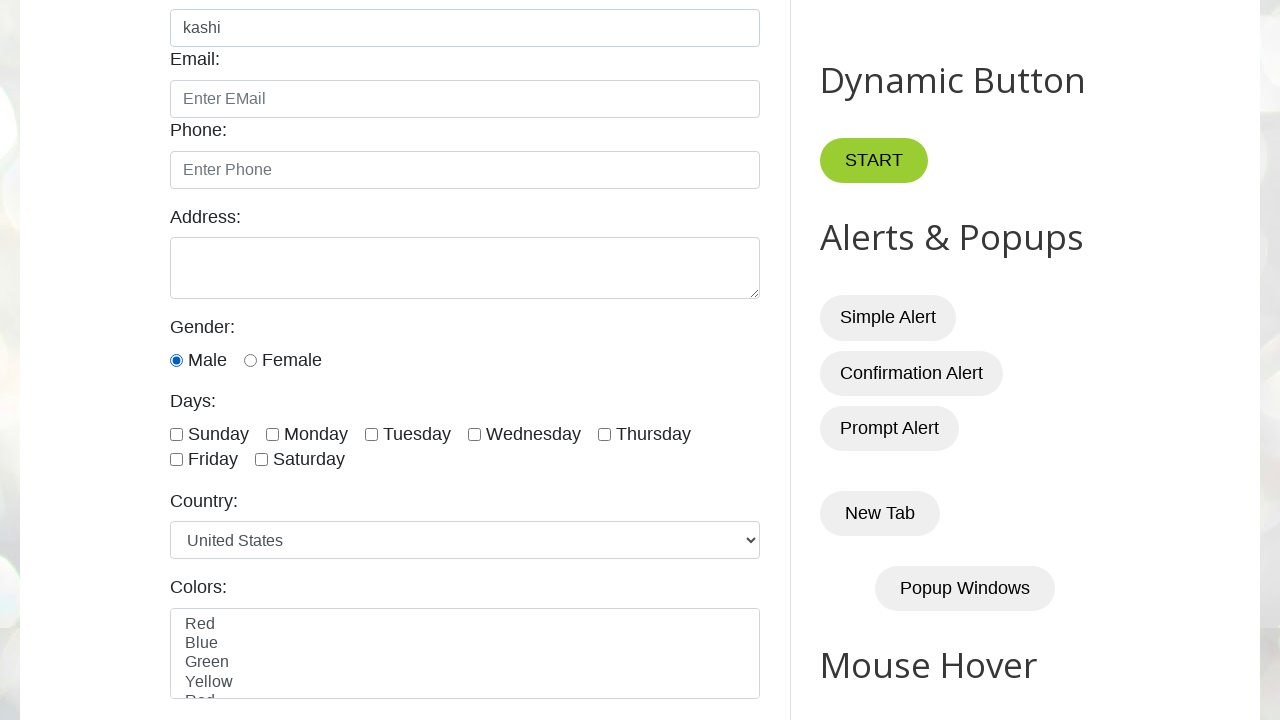

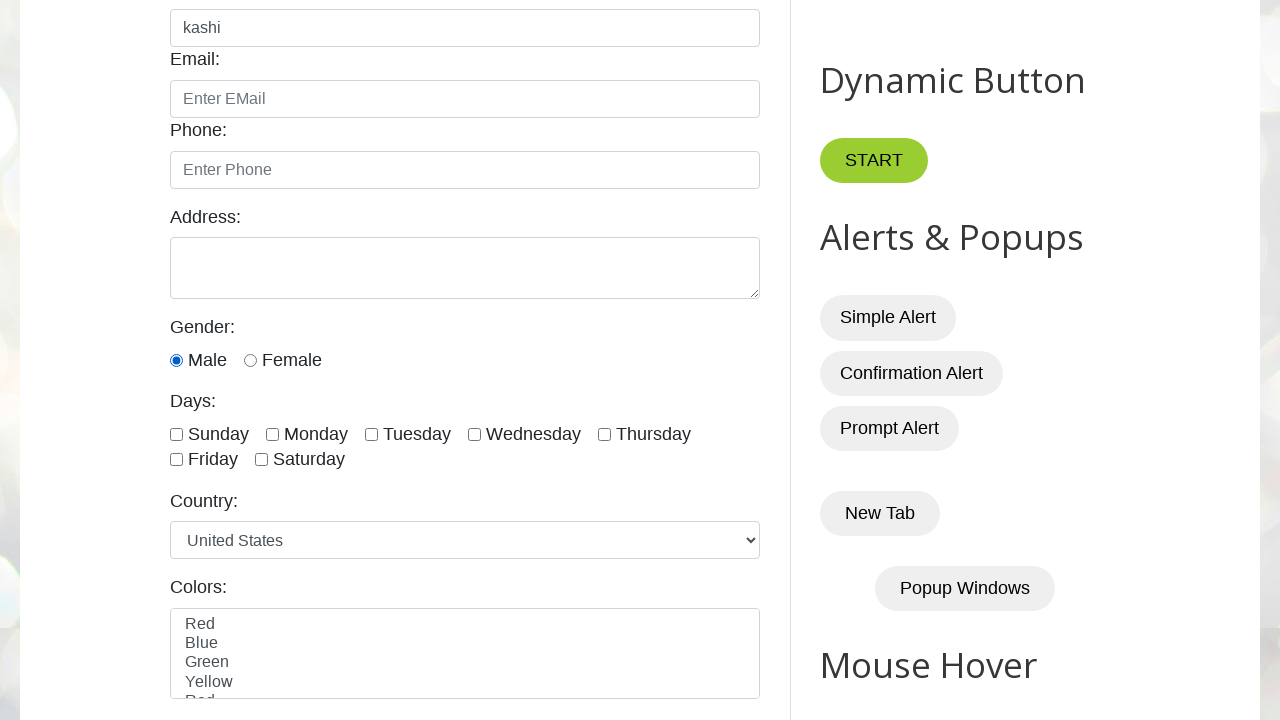